Tests a wait scenario by waiting for a button to become clickable, clicking it, and verifying a success message appears

Starting URL: http://suninjuly.github.io/wait2.html

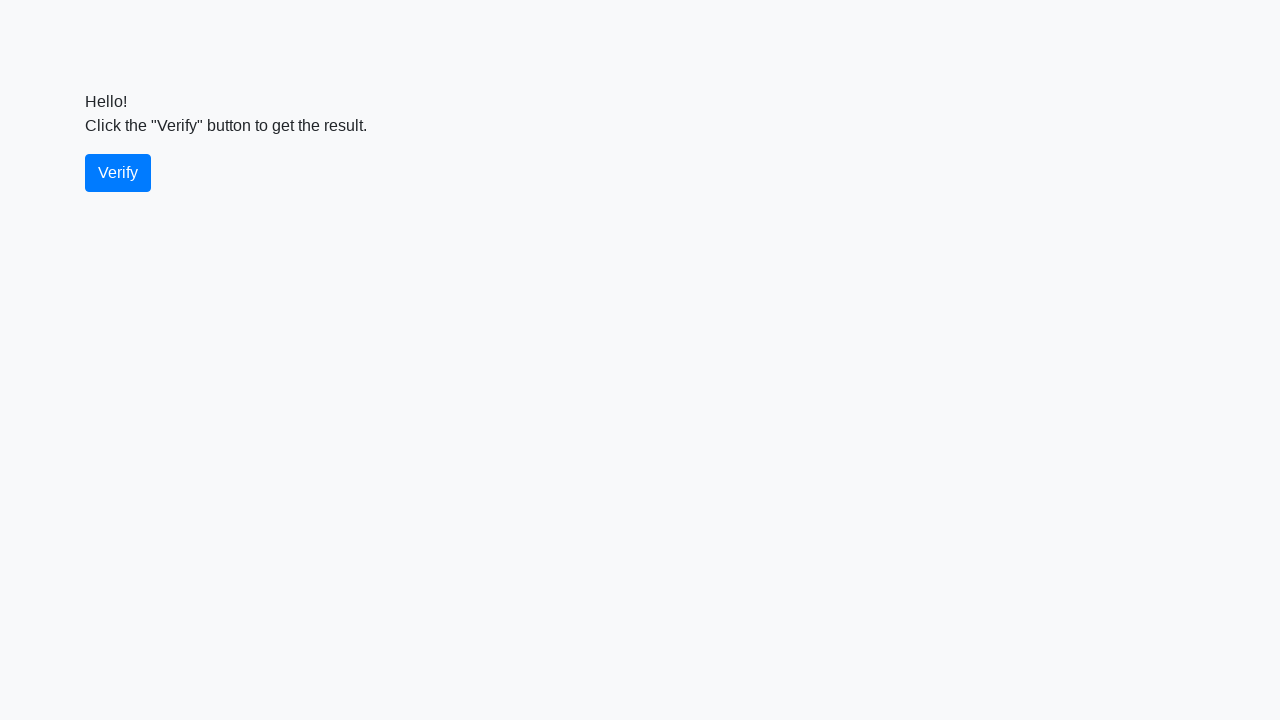

Clicked verify button at (118, 173) on #verify
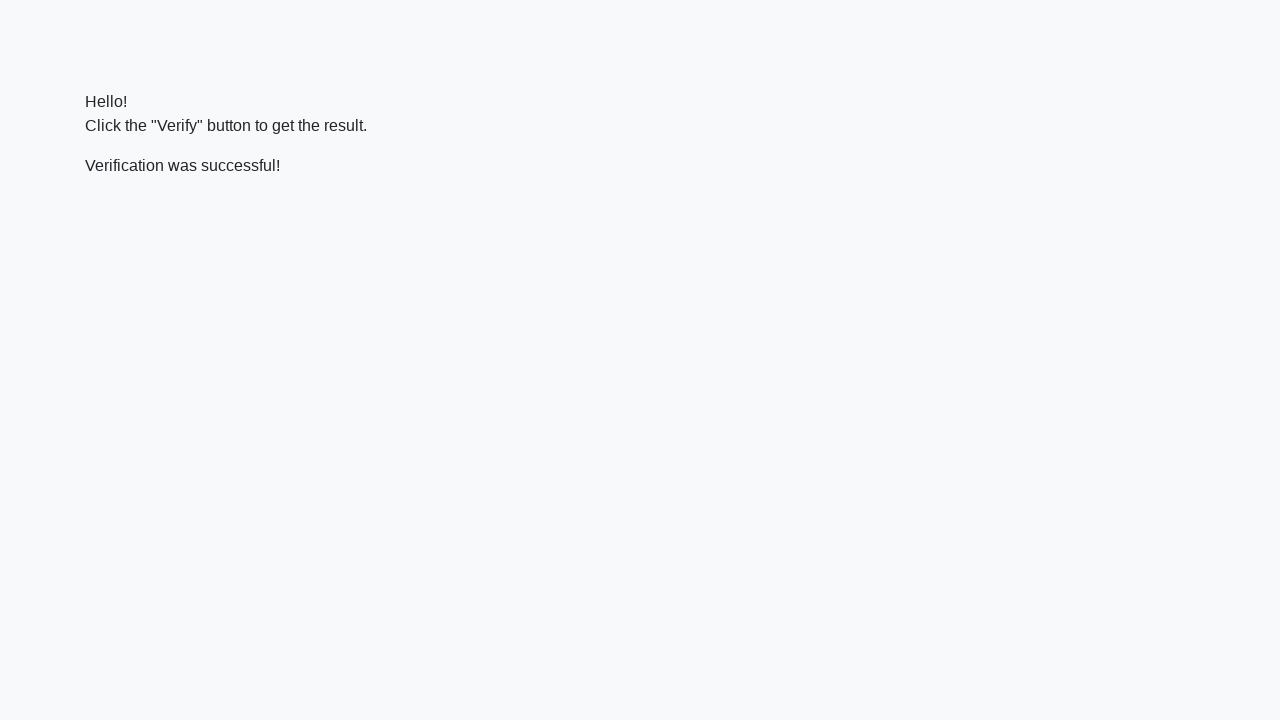

Success message became visible
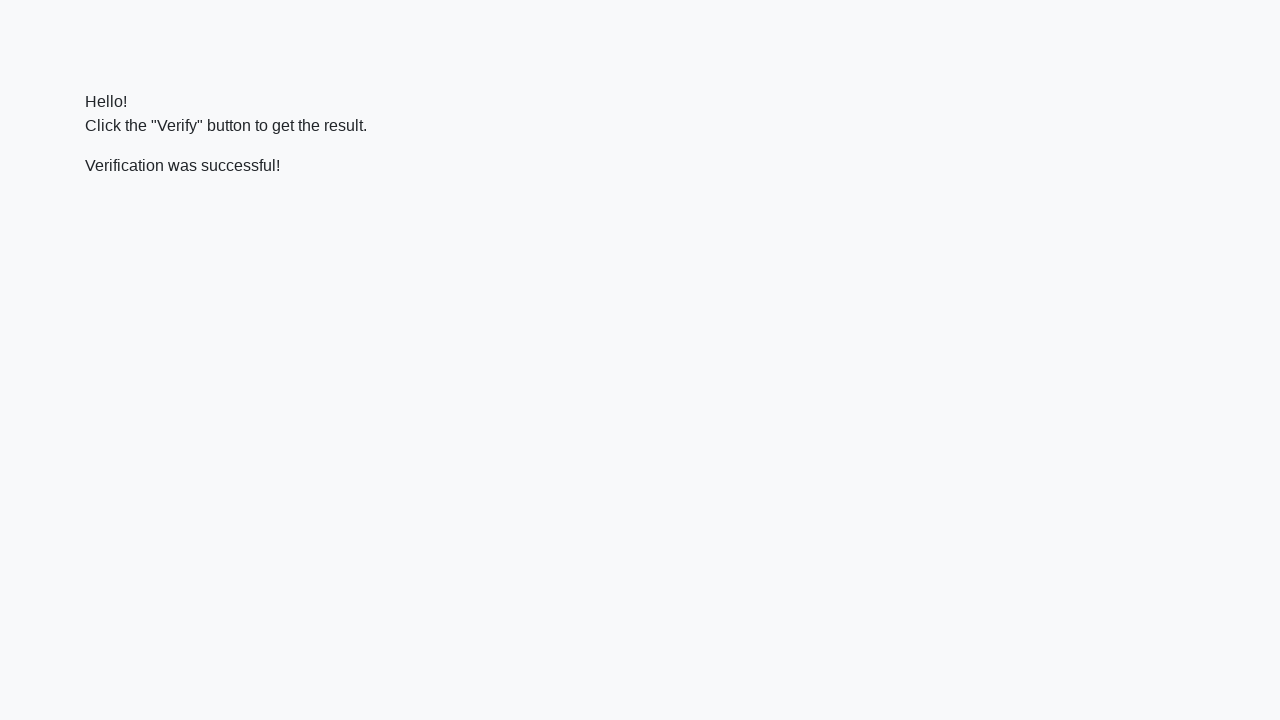

Verified success message contains 'successful'
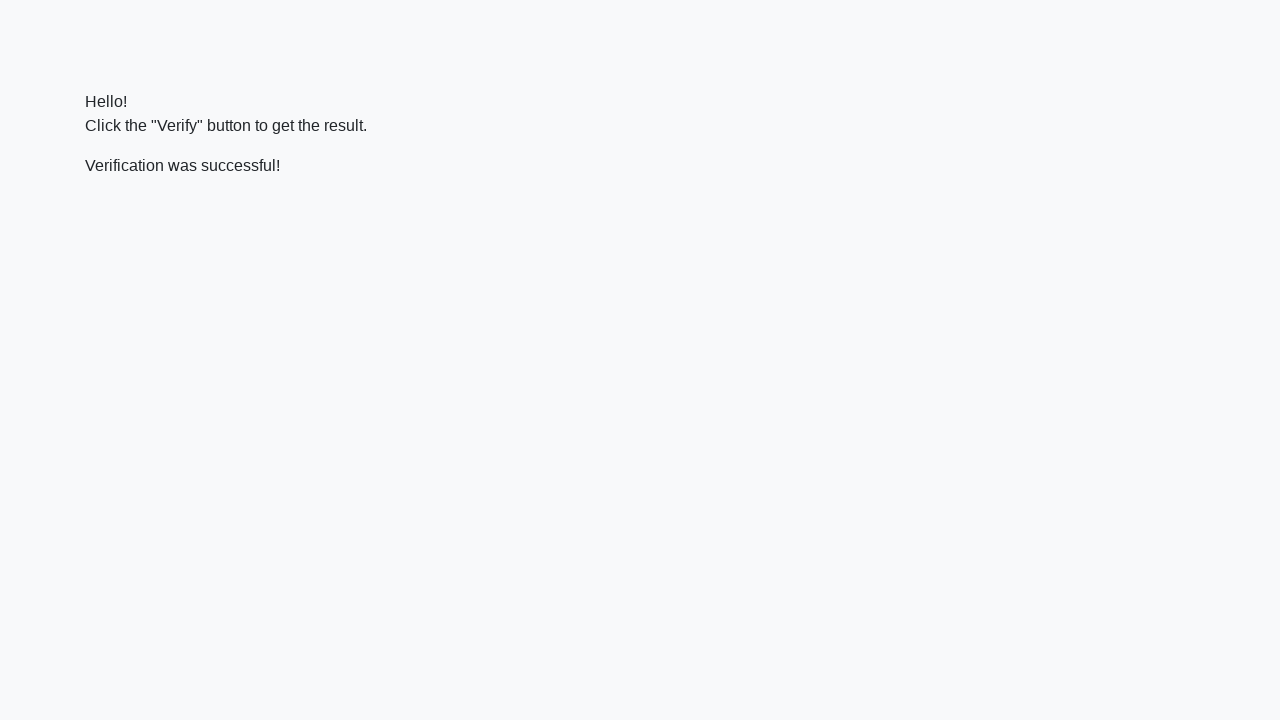

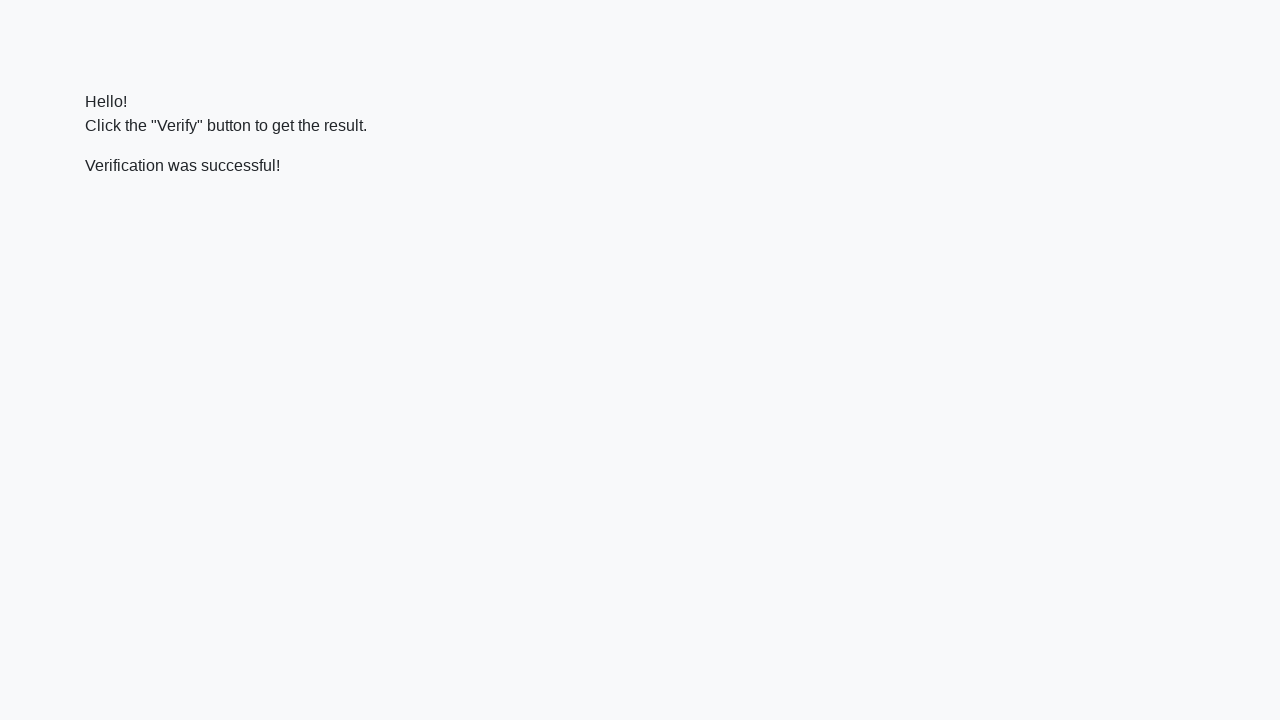